Tests various dropdown selection methods including simple dropdown, date of birth selection, state selection, and multiple programming language selection

Starting URL: https://practice.cydeo.com/dropdown

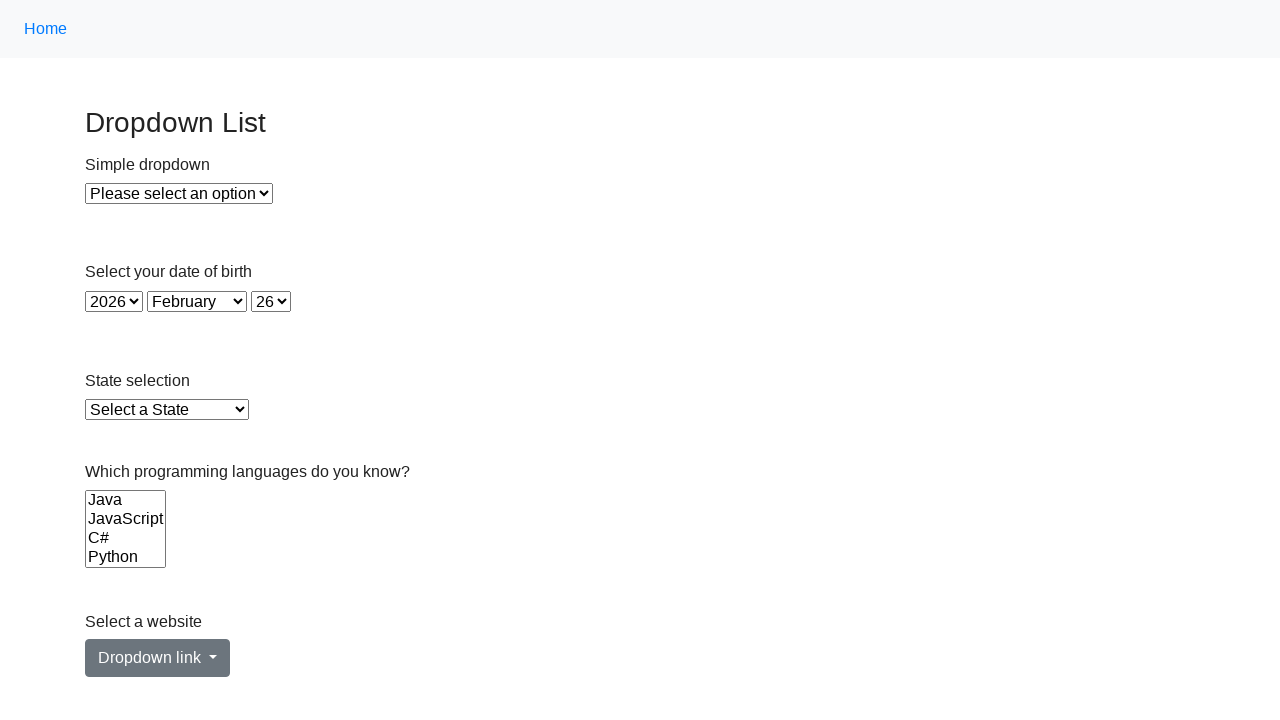

Selected 'Option 2' from simple dropdown on #dropdown
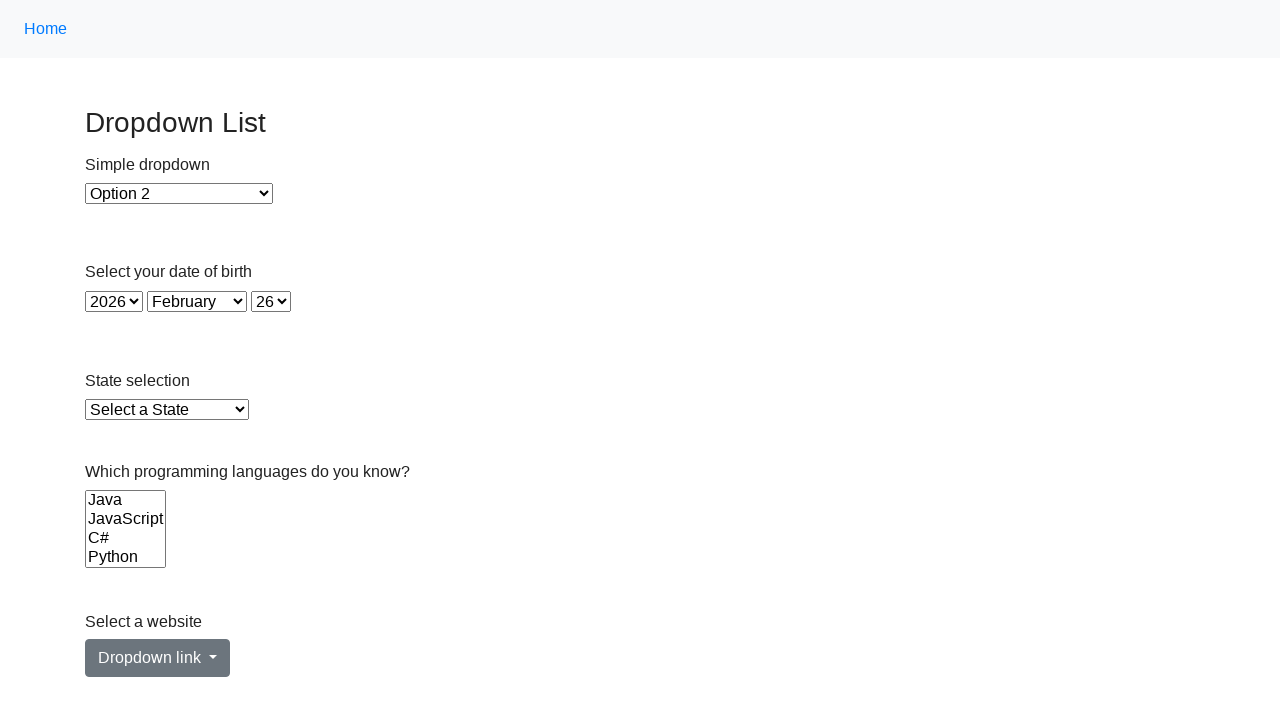

Selected year '1996' from date of birth dropdown on #year
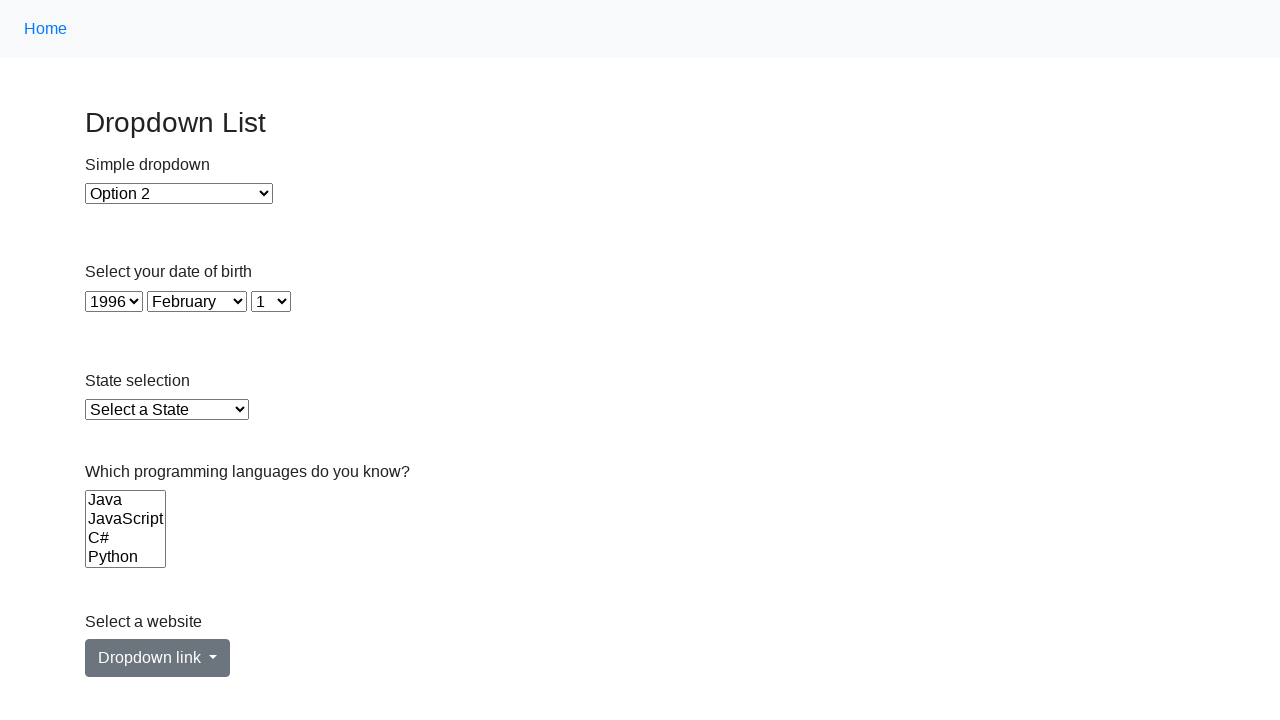

Selected month 'July' (index 6) from date of birth dropdown on #month
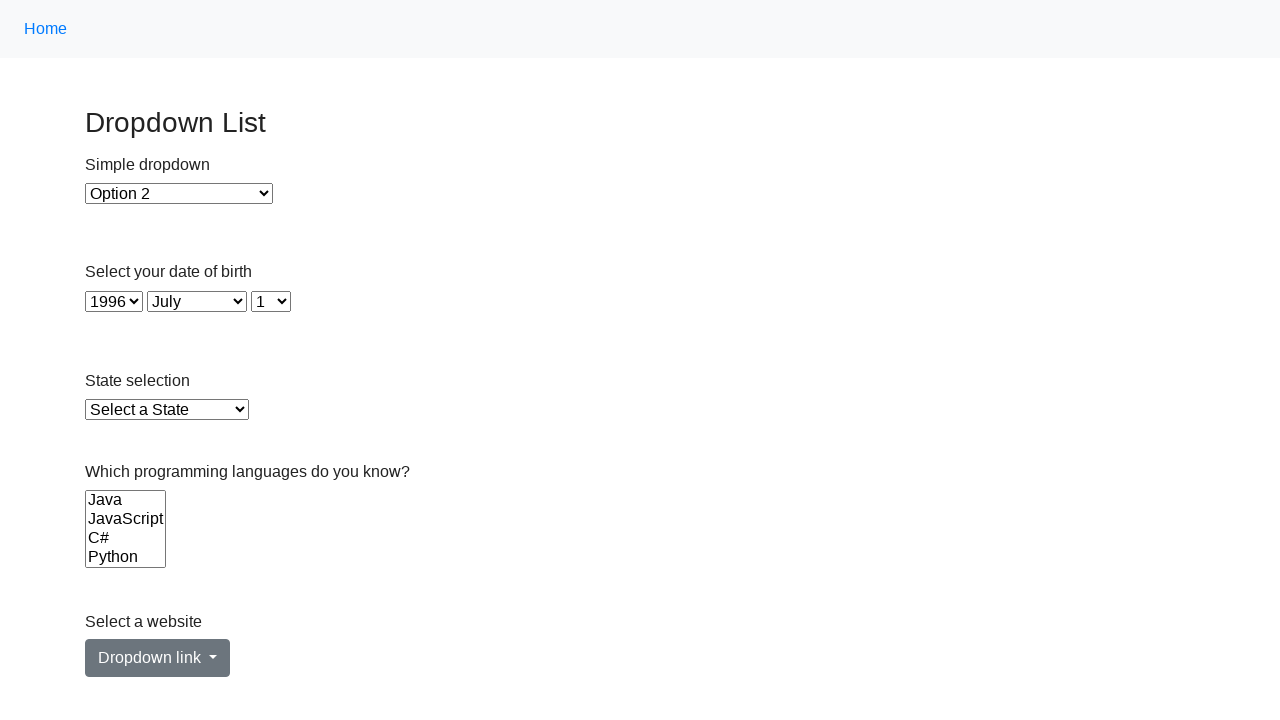

Selected day '15' from date of birth dropdown on #day
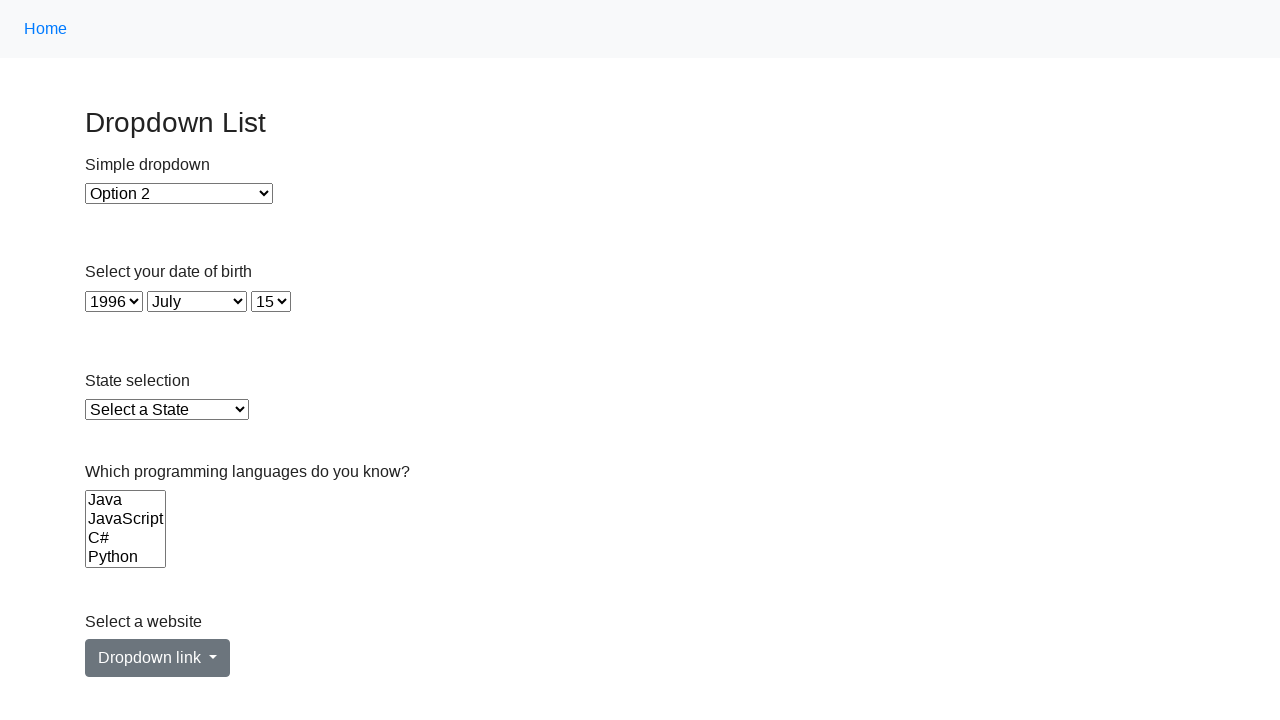

Selected 'Florida' from state dropdown on #state
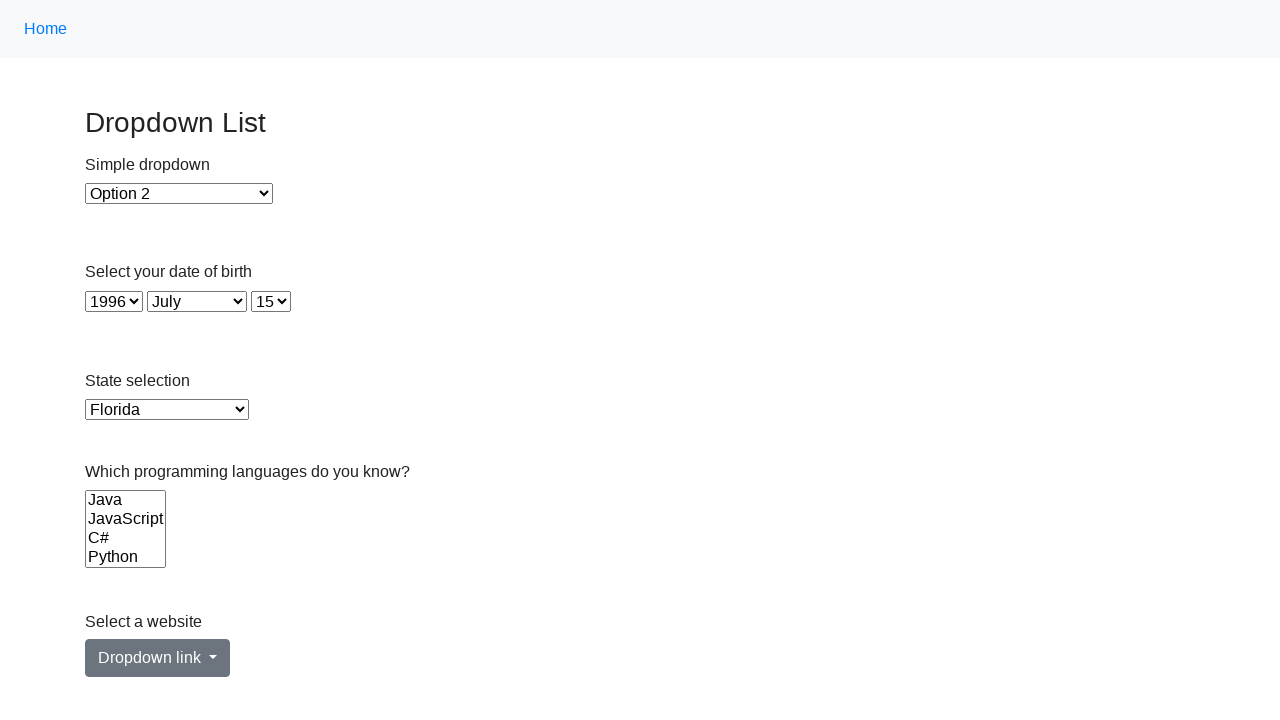

Selected first programming language option (index 0) on select[name='Languages']
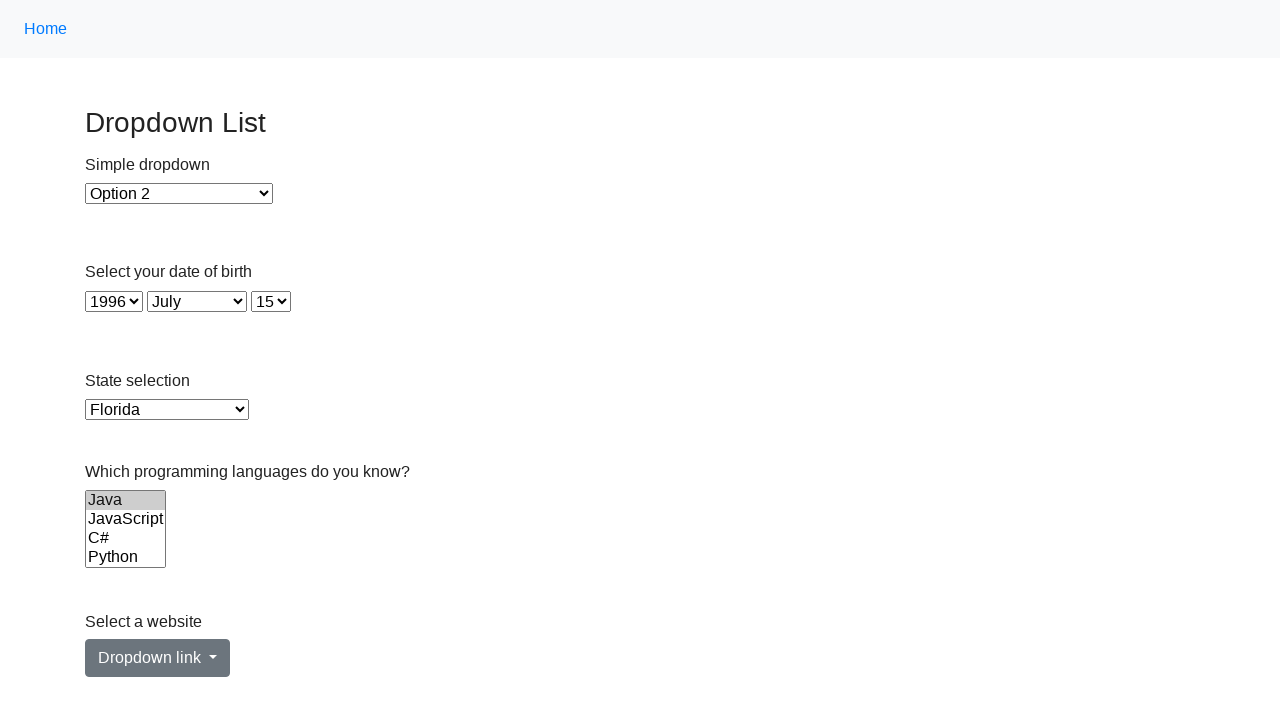

Selected 'JavaScript' from programming languages dropdown on select[name='Languages']
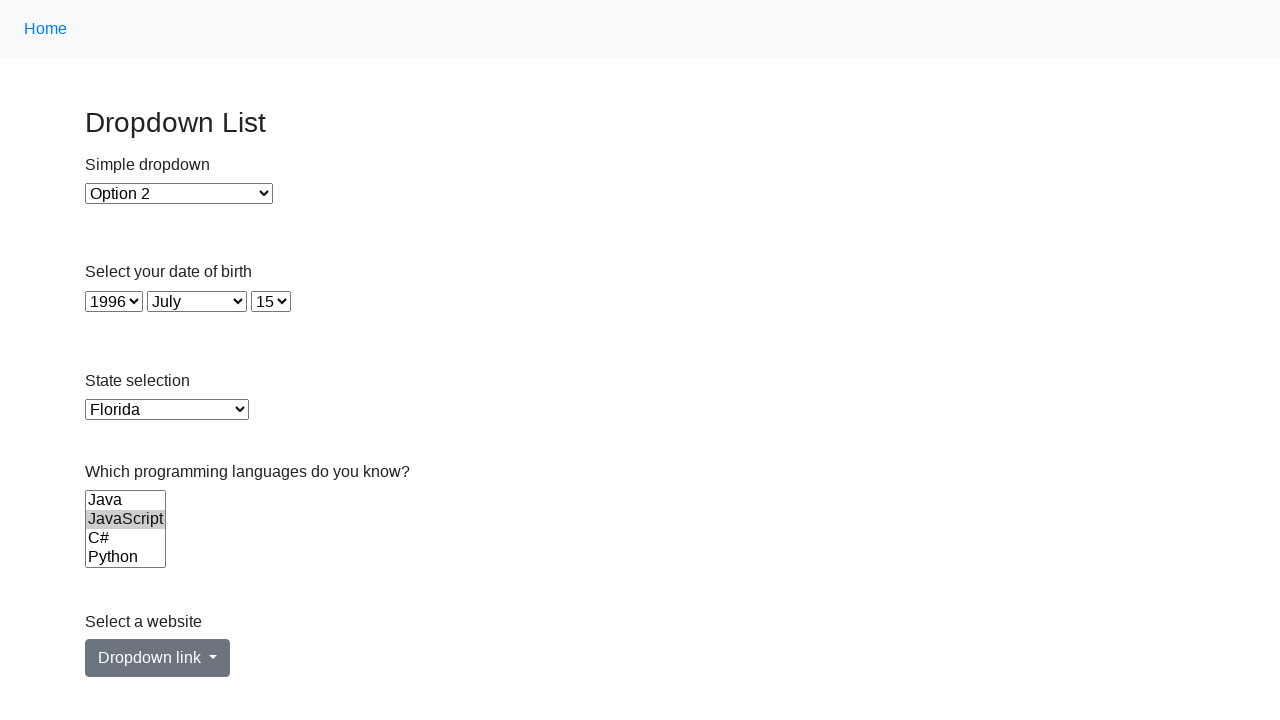

Selected 'C#' from programming languages dropdown on select[name='Languages']
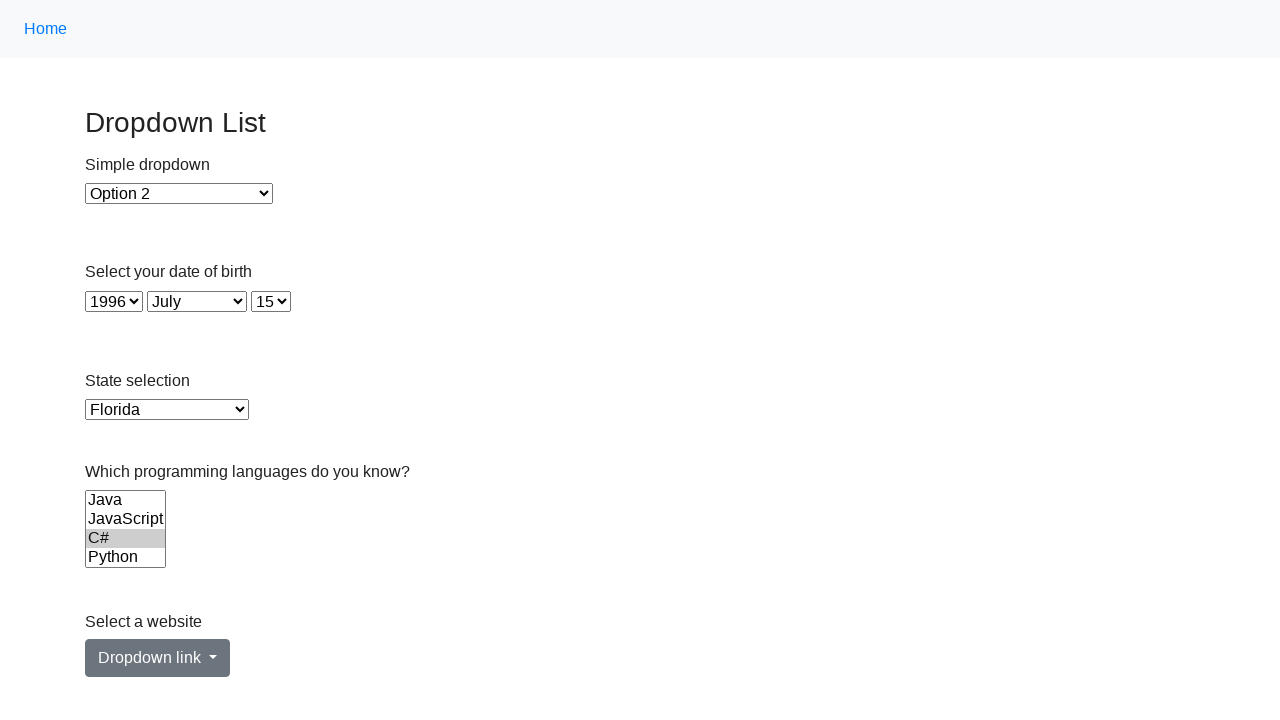

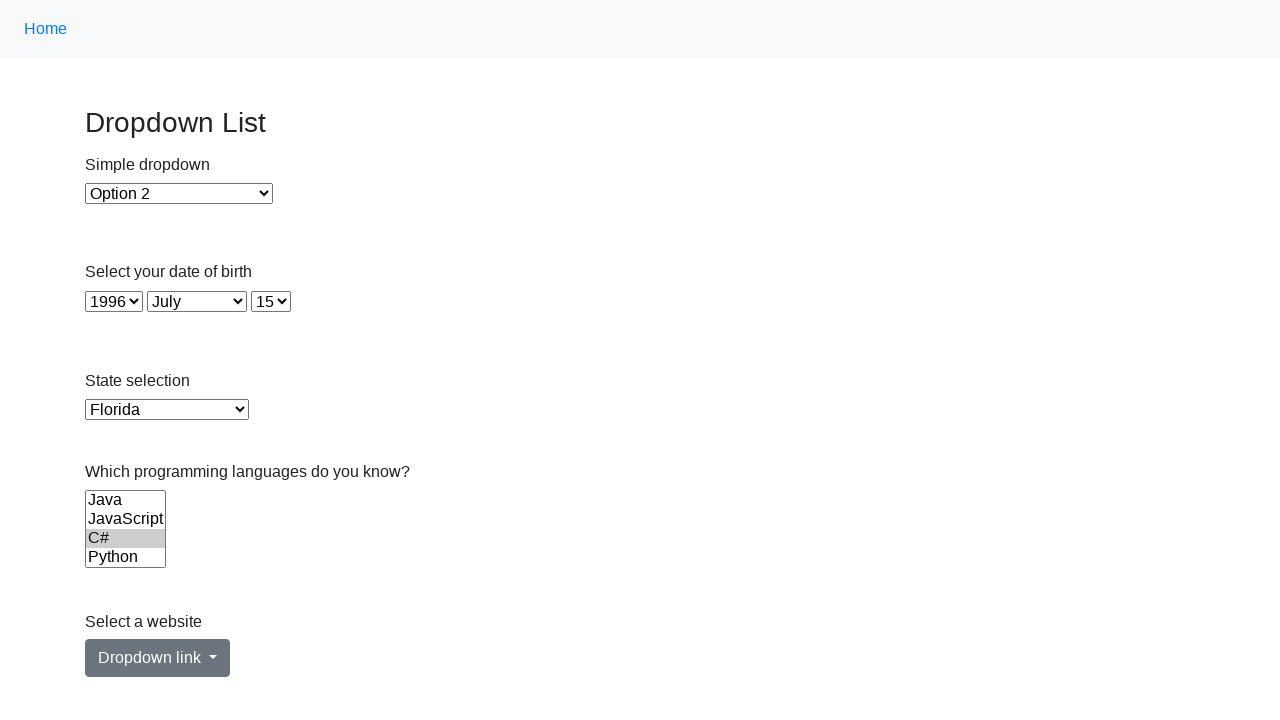